Tests a practice form by filling out personal information fields including name, gender, experience, date, profession, tools, continent, and commands, then submitting the form.

Starting URL: https://www.techlistic.com/p/selenium-practice-form.html

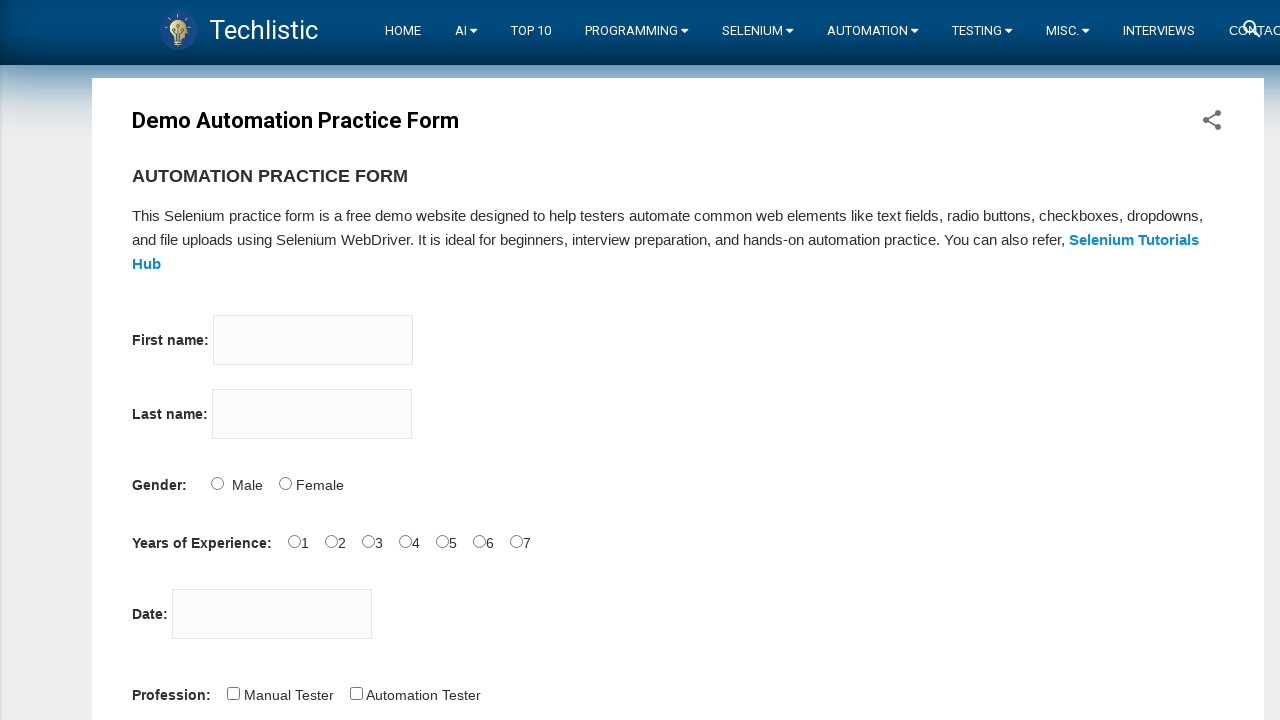

Filled firstname field with 'azra' on input[name='firstname']
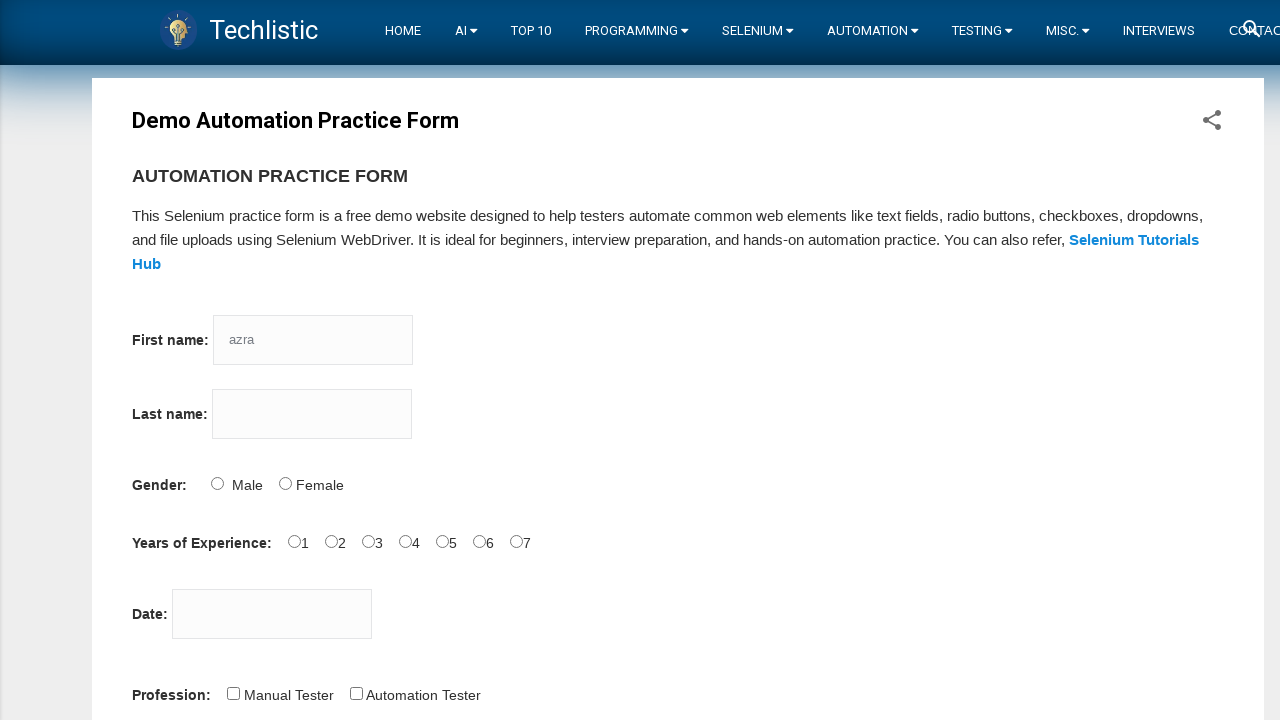

Filled lastname field with 'betul' on input[name='lastname']
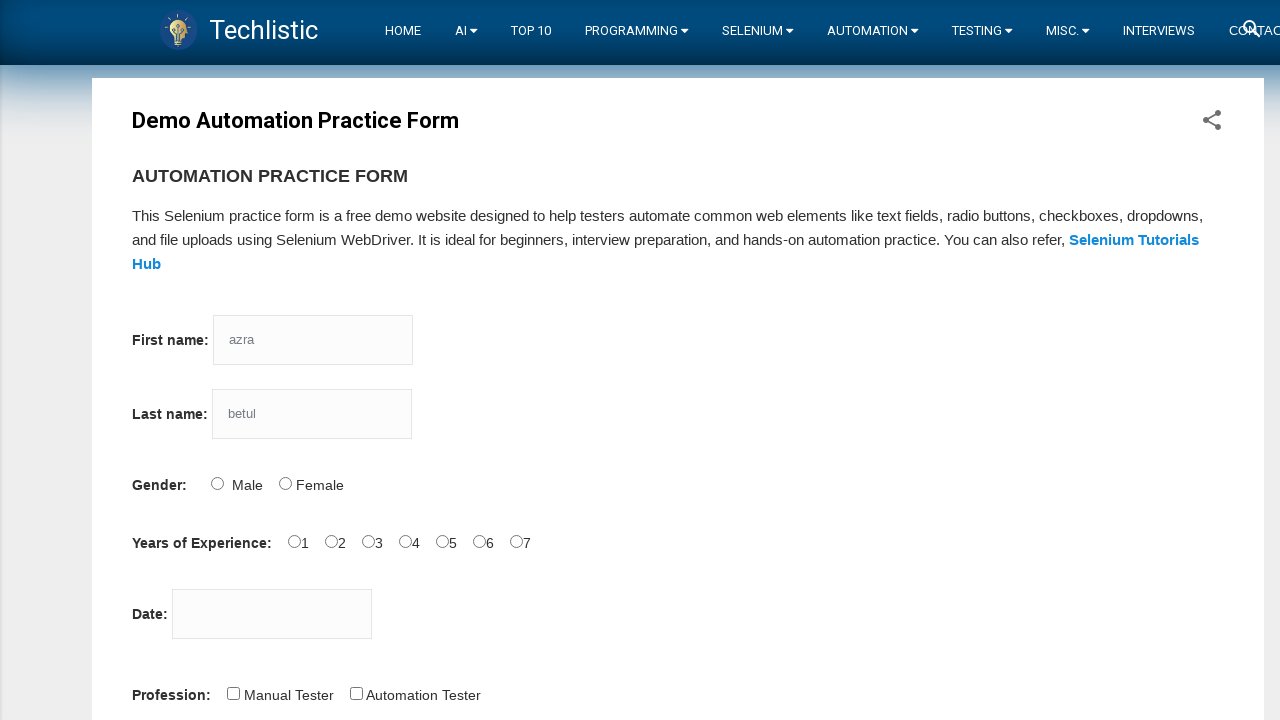

Selected Male gender option at (217, 483) on input#sex-0
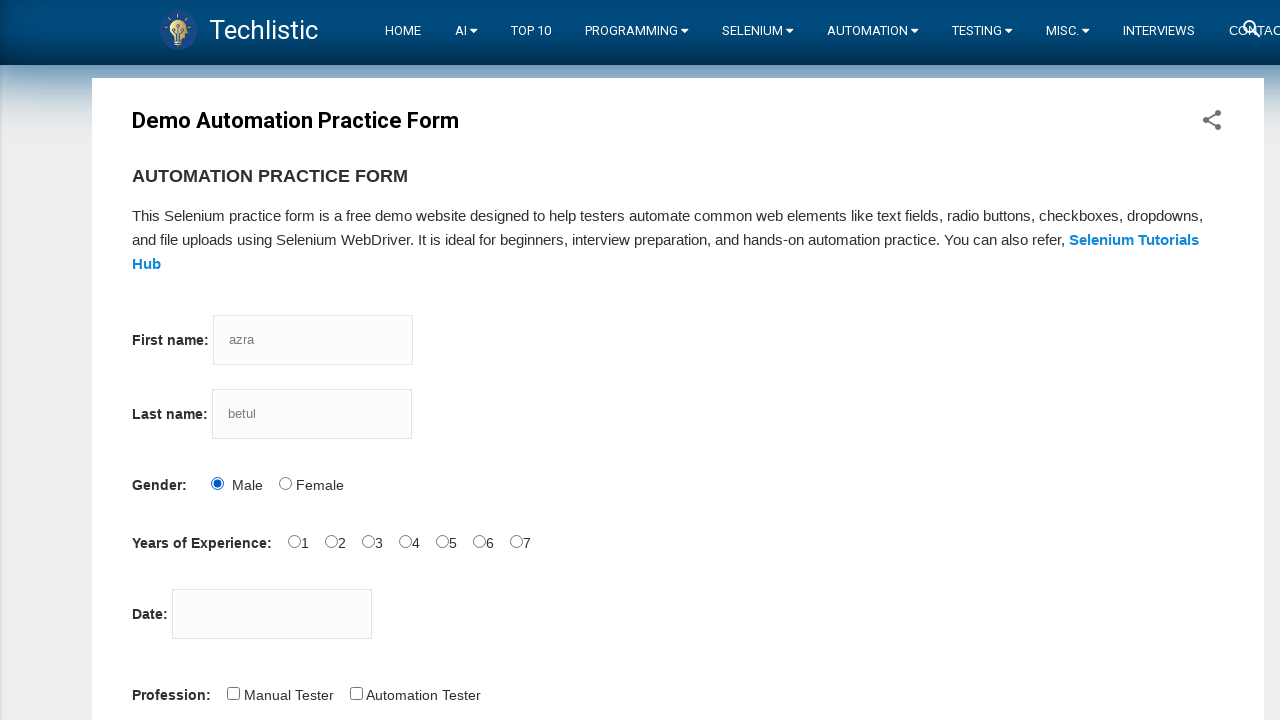

Selected 2 years experience at (368, 541) on input#exp-2
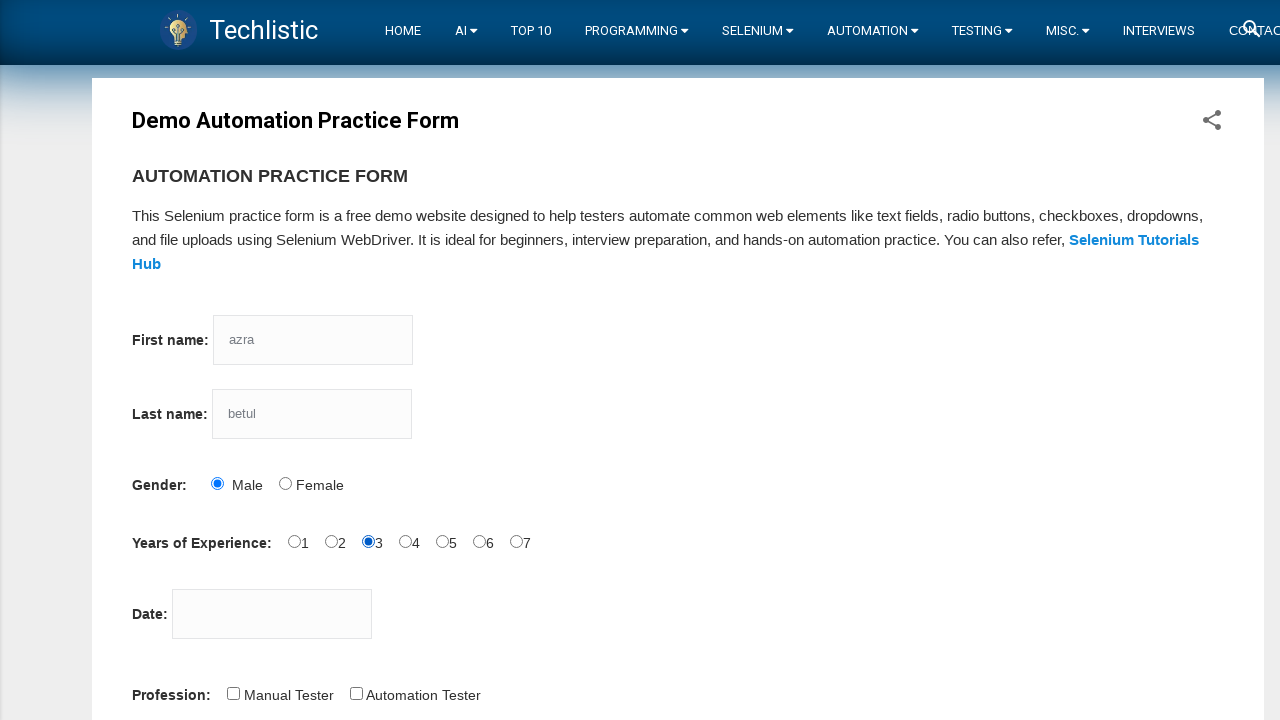

Filled date field with '11.11.2022' on input#datepicker
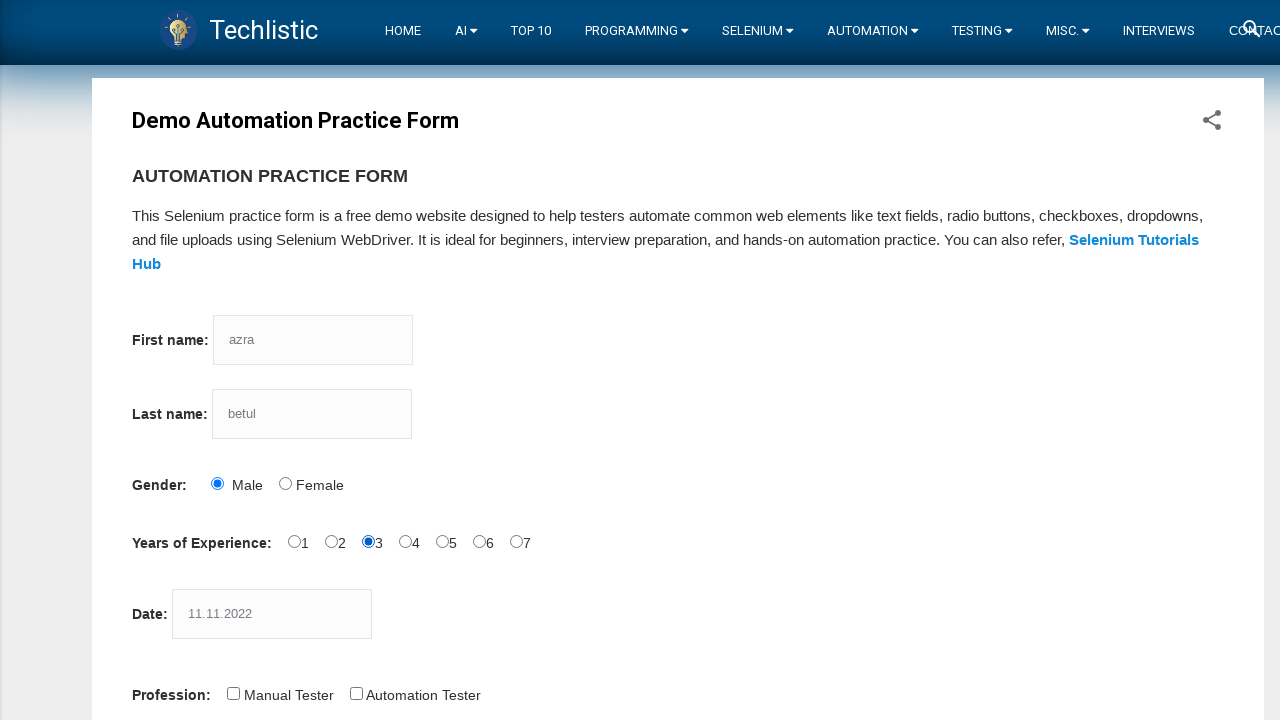

Selected Automation Tester profession at (356, 693) on input#profession-1
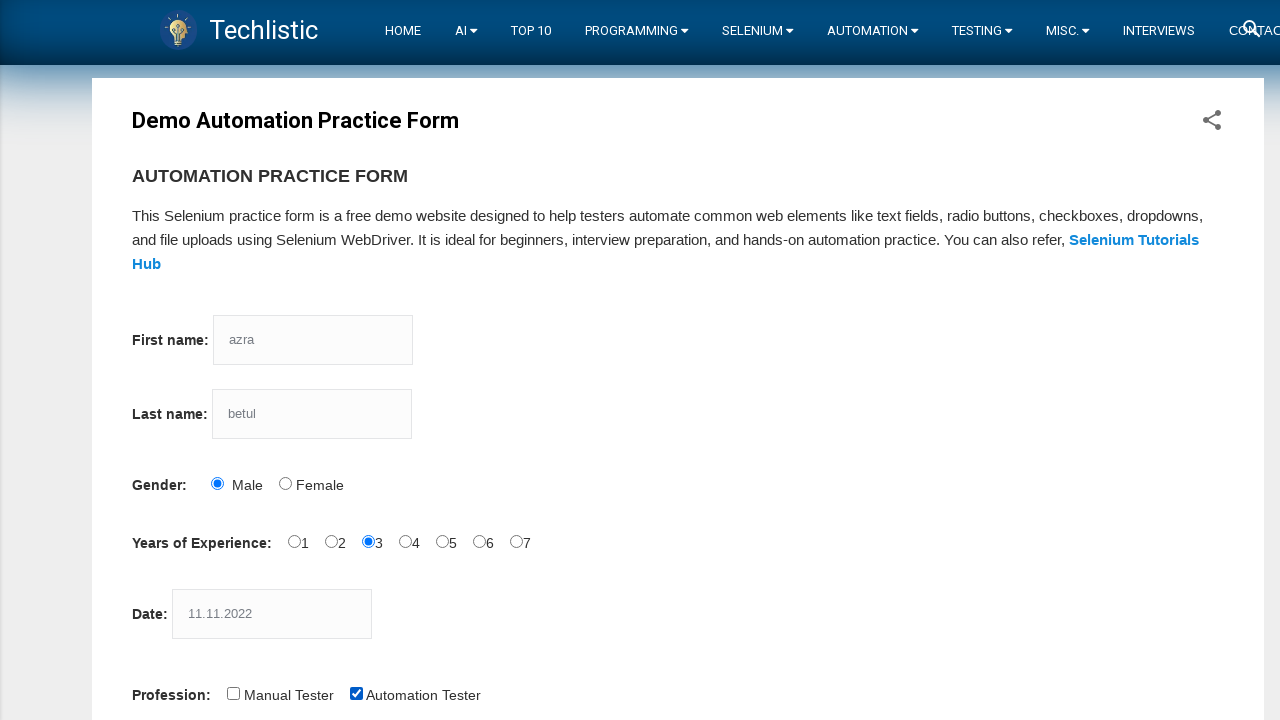

Selected Selenium Webdriver tool at (446, 360) on input#tool-2
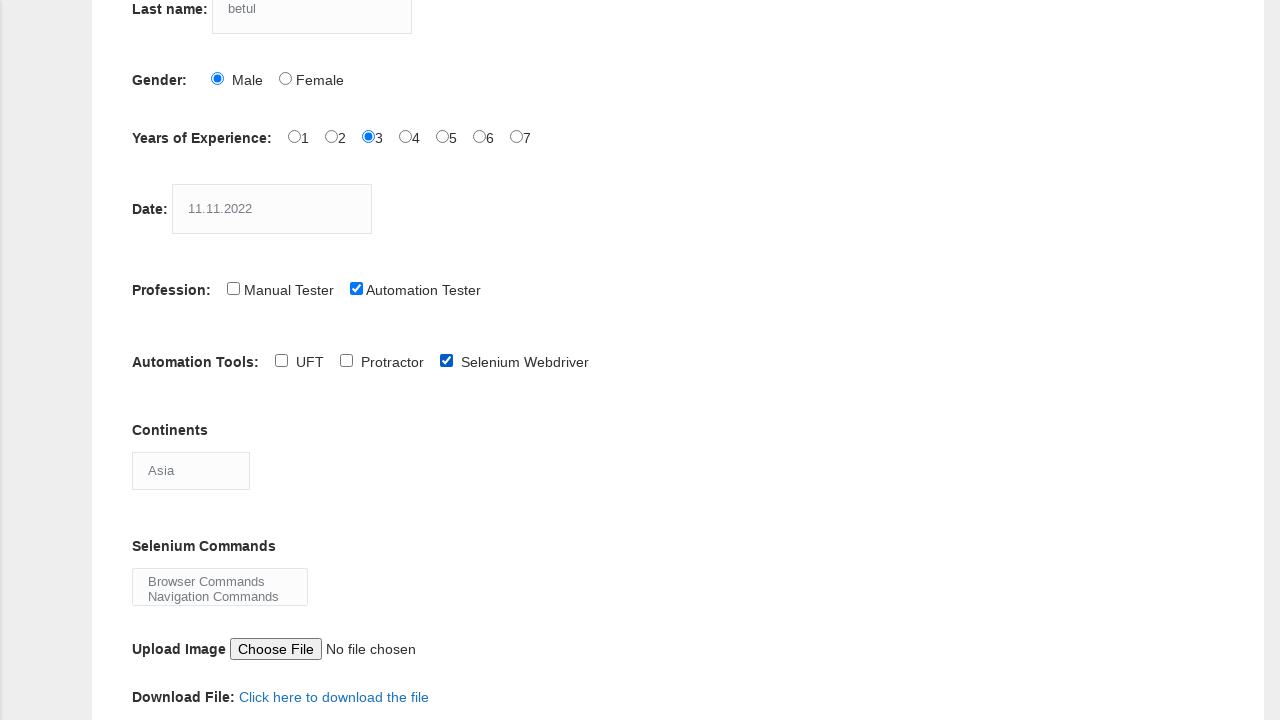

Selected Antarctica continent on select#continents
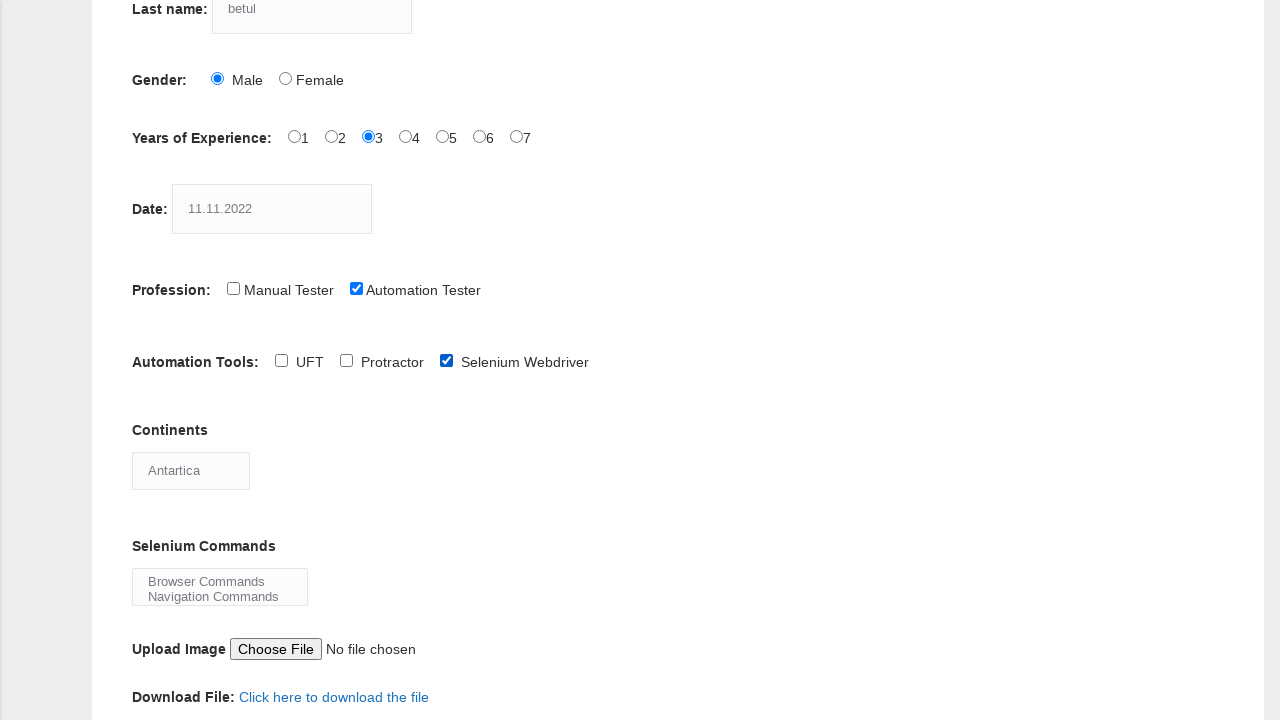

Selected Browser Commands option on select#selenium_commands
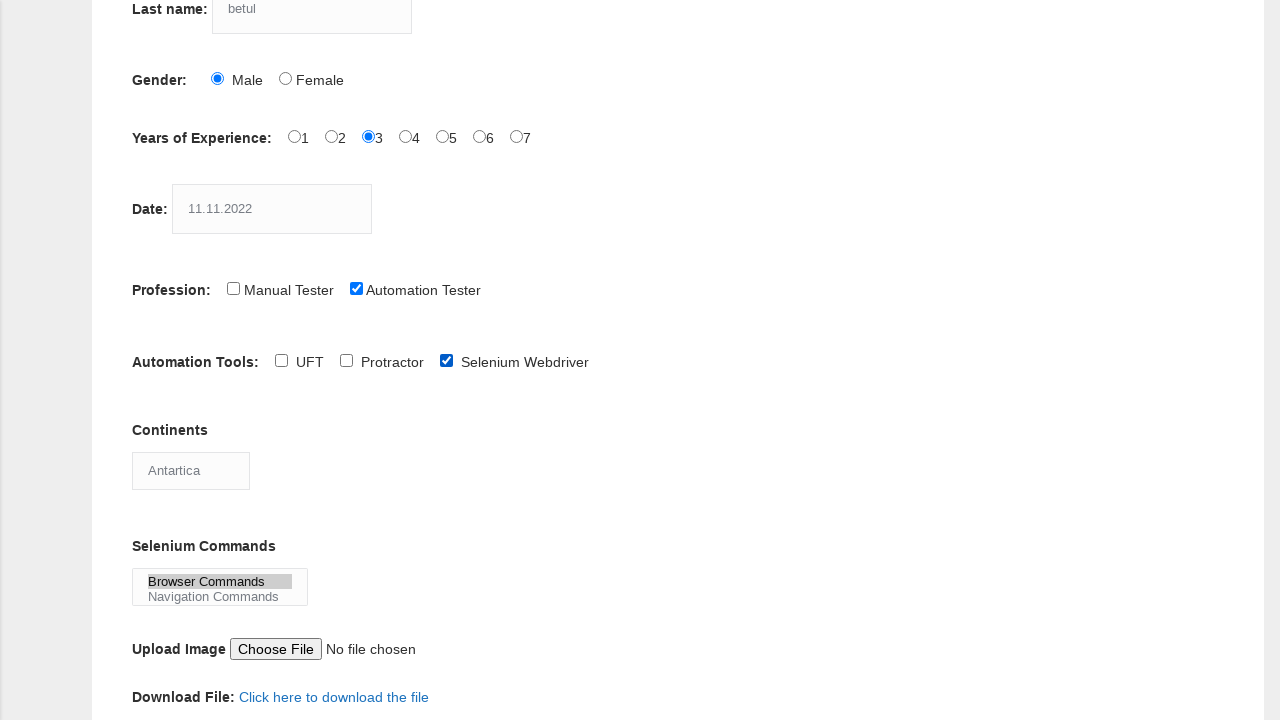

Clicked submit button to complete form submission at (157, 360) on button#submit
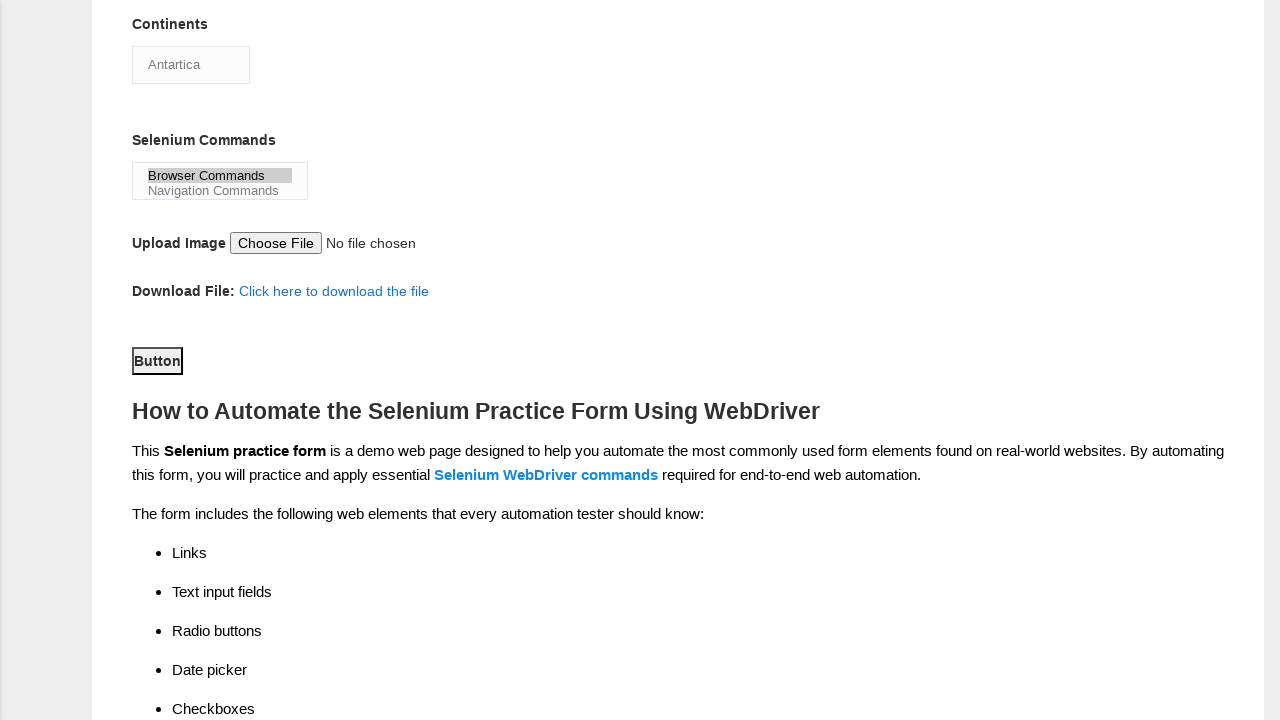

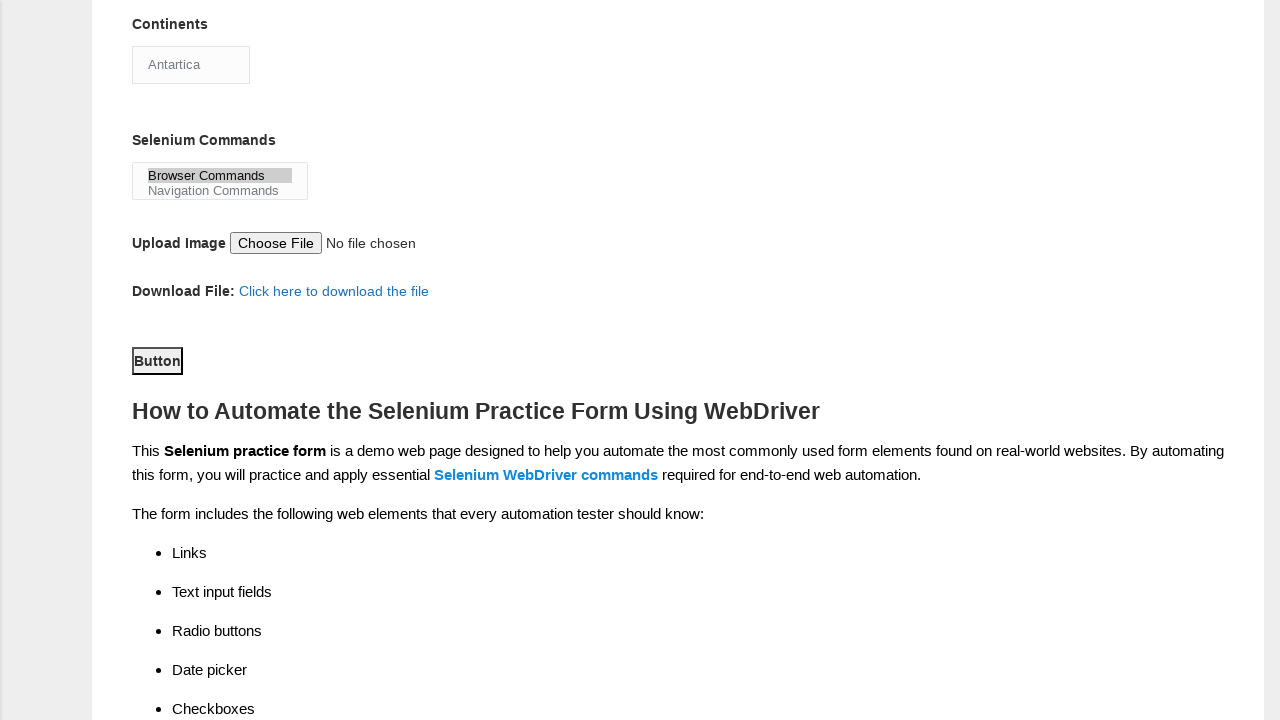